Tests drag and drop functionality by dragging an element onto a drop target and verifying the drop was successful

Starting URL: http://jqueryui.com/droppable/

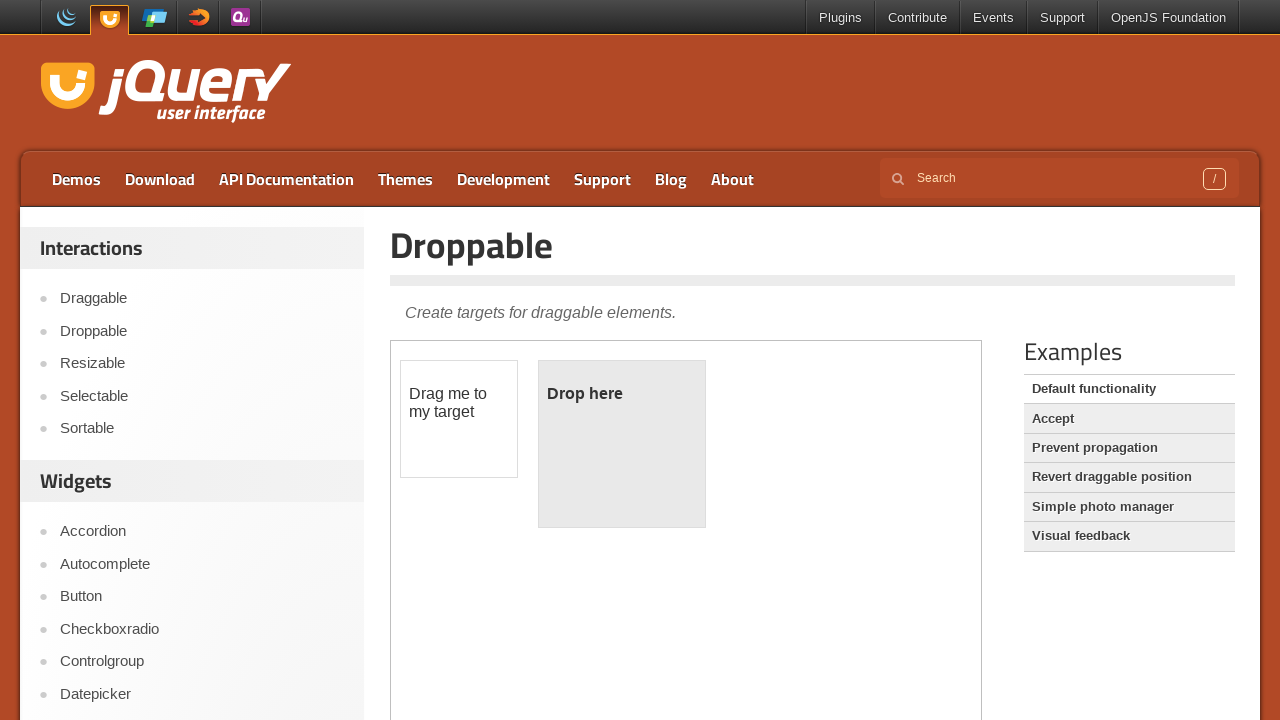

Located the demo iframe
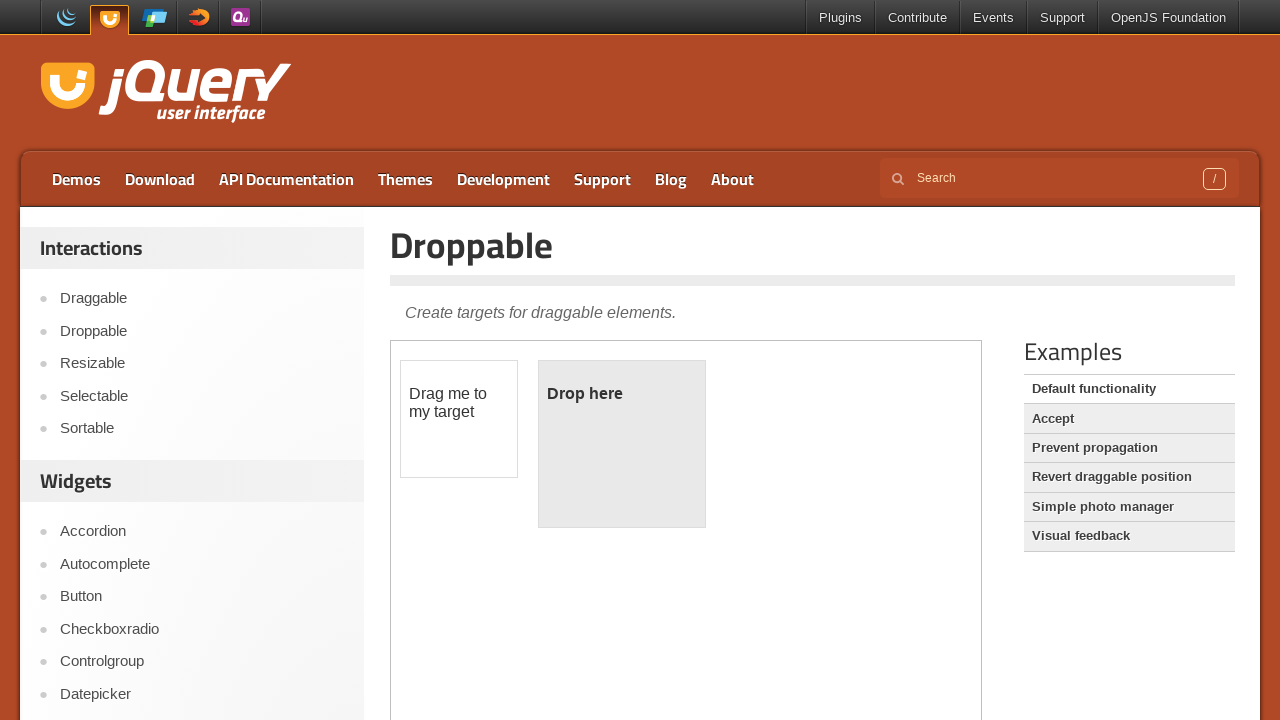

Located the draggable element (#draggable)
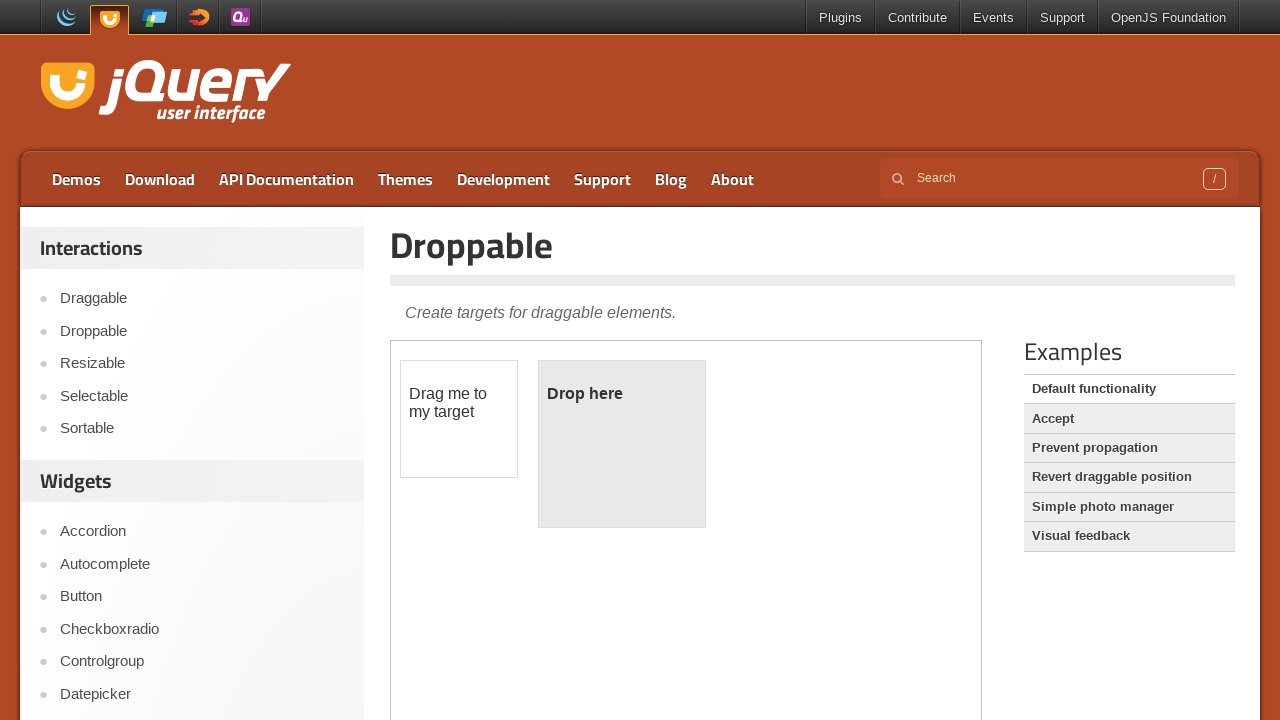

Located the droppable target element (#droppable)
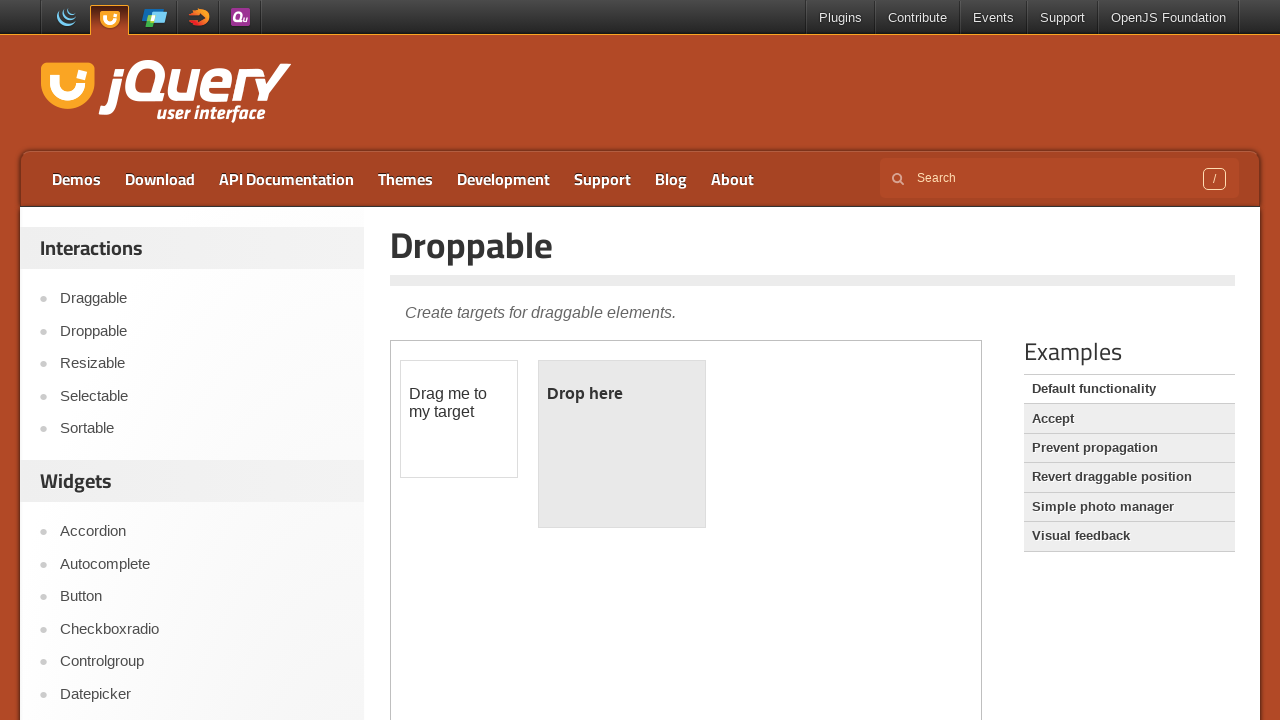

Draggable element is now visible
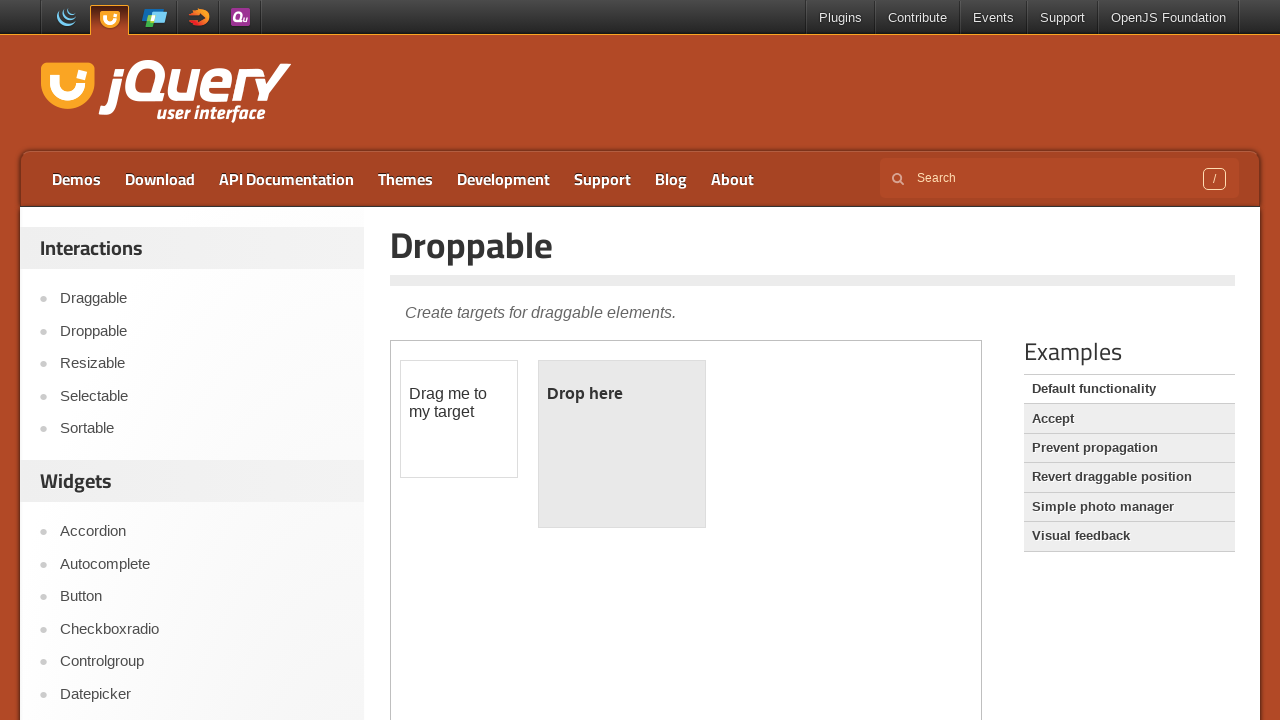

Droppable target element is now visible
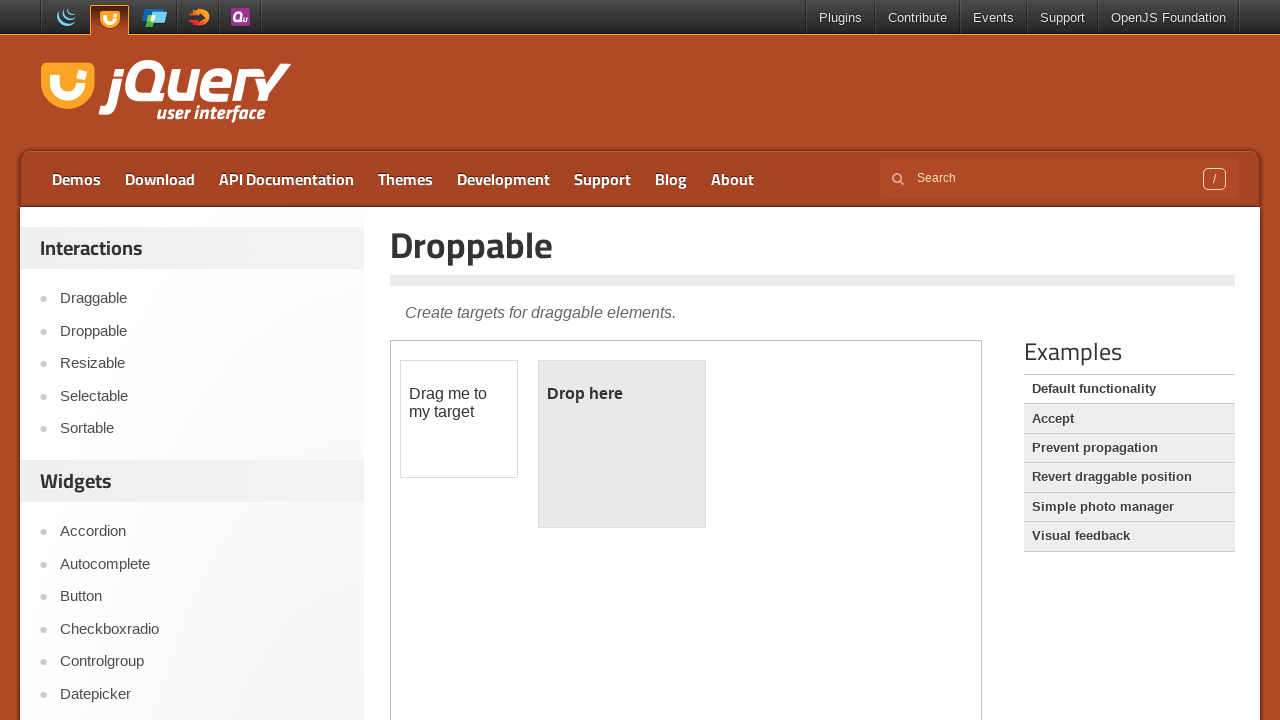

Dragged the source element onto the target element at (622, 444)
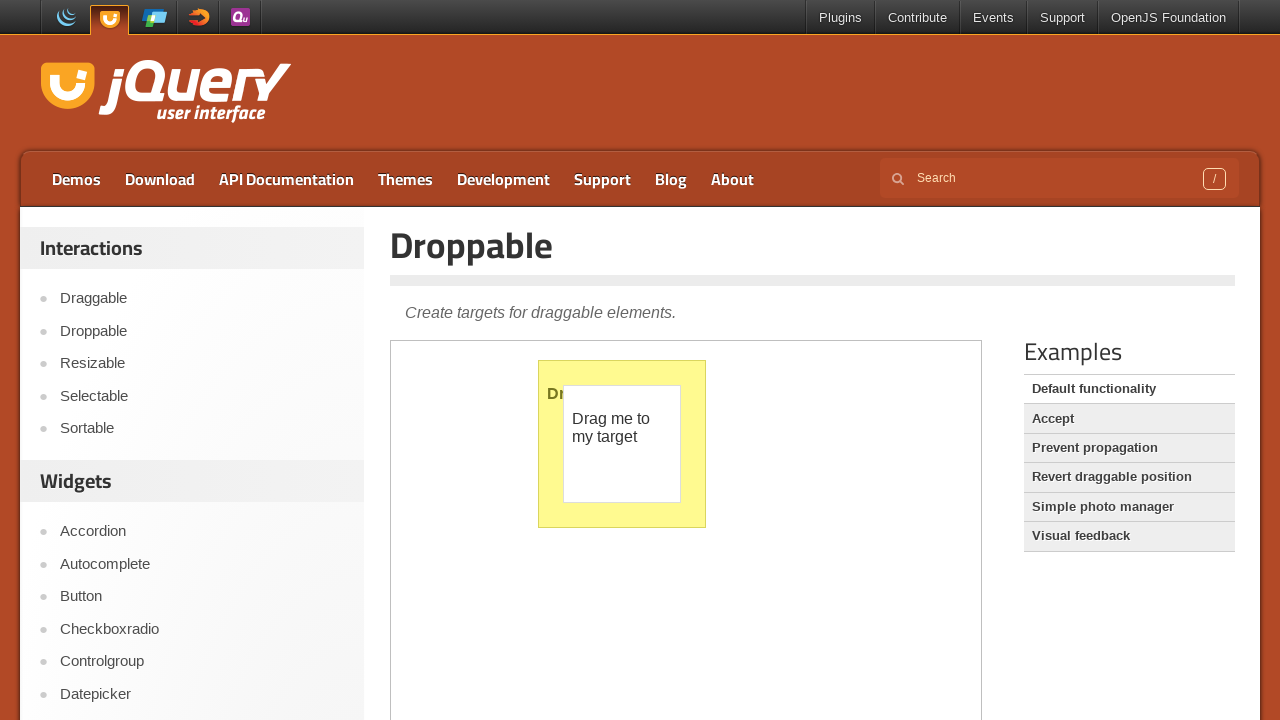

Verified that drop was successful - target element contains 'Dropped!' text
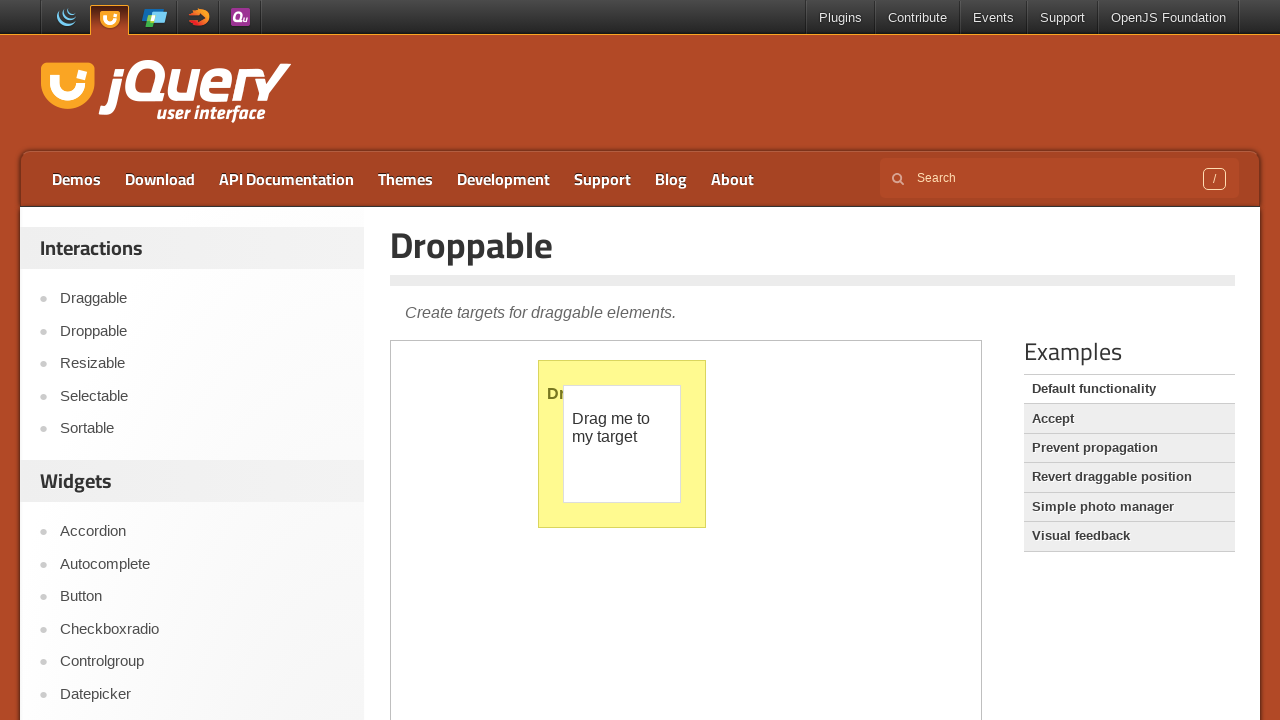

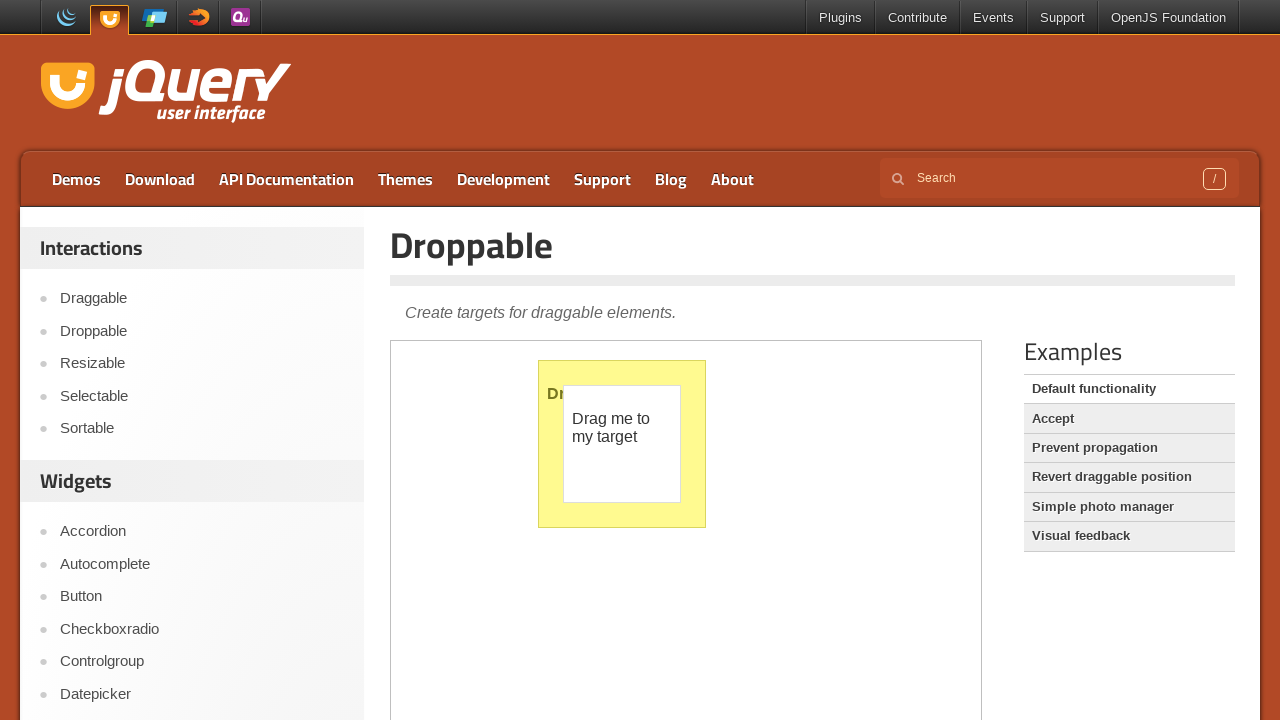